Tests jQuery UI checkbox and radio button widgets by switching to an iframe and clicking on various radio buttons and checkboxes for hotel booking options

Starting URL: https://jqueryui.com/checkboxradio/

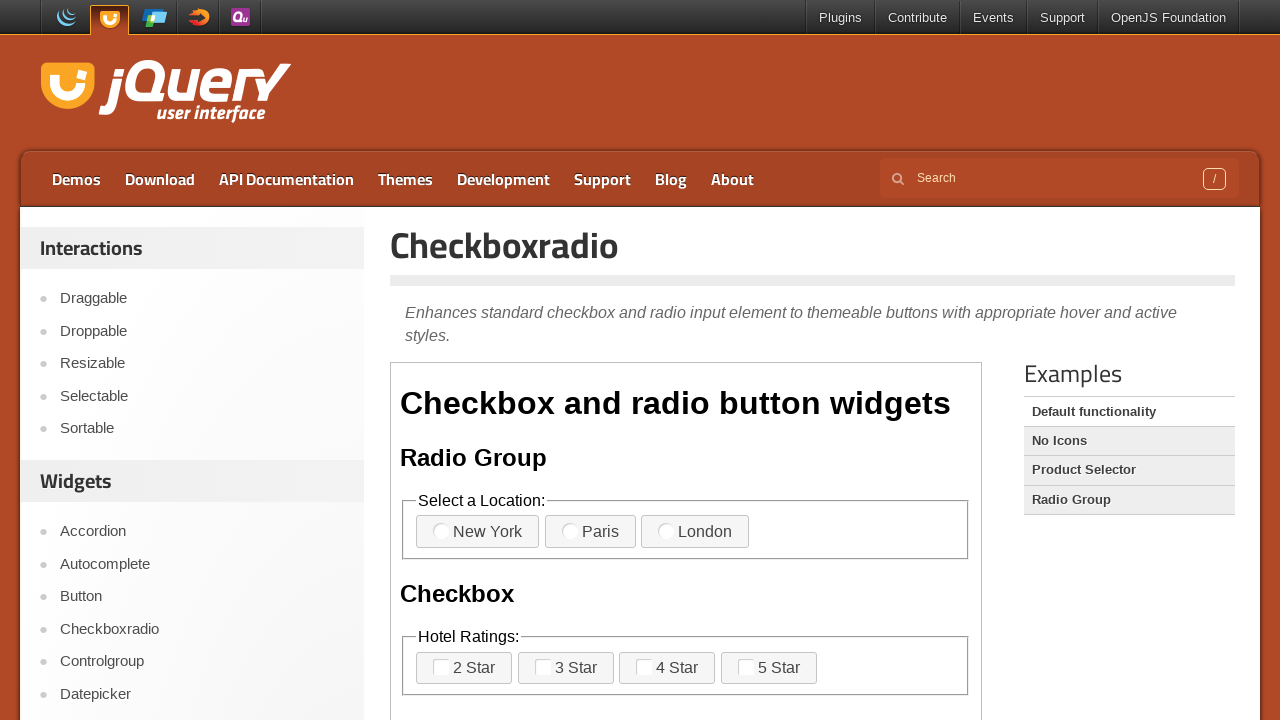

Located the demo iframe for jQuery UI checkbox/radio widgets
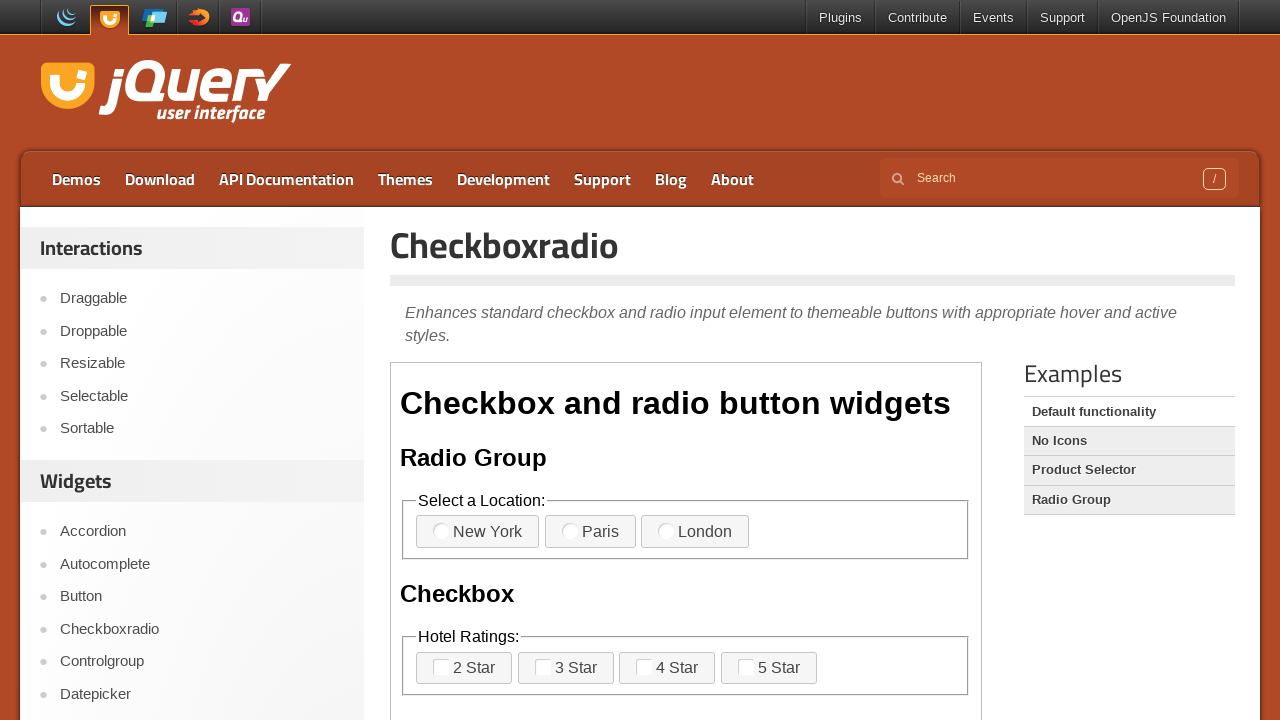

Clicked Paris radio button for hotel location selection at (590, 532) on .demo-frame >> internal:control=enter-frame >> xpath=//label[contains(text(),'Pa
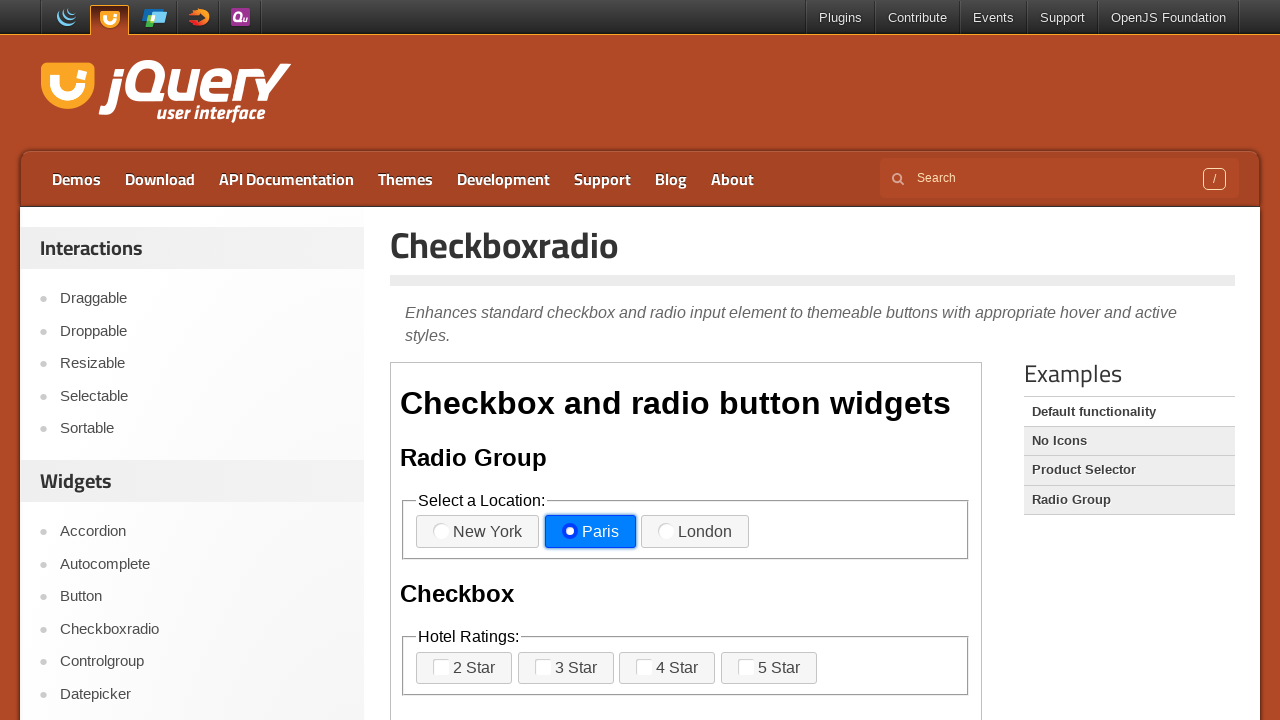

Clicked 4 Star checkbox for hotel rating filter at (667, 668) on .demo-frame >> internal:control=enter-frame >> xpath=//label[contains(text(),'4 
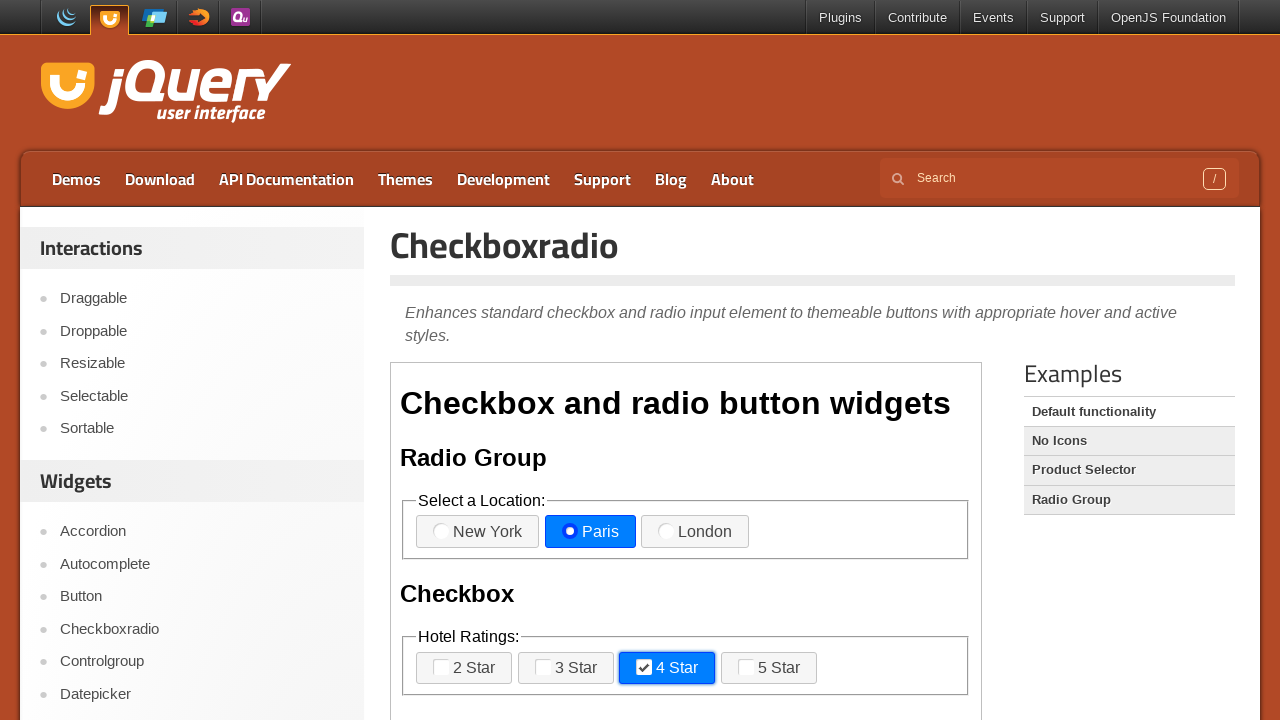

Clicked 5 Star checkbox for hotel rating filter at (769, 668) on .demo-frame >> internal:control=enter-frame >> xpath=//label[contains(text(),'5 
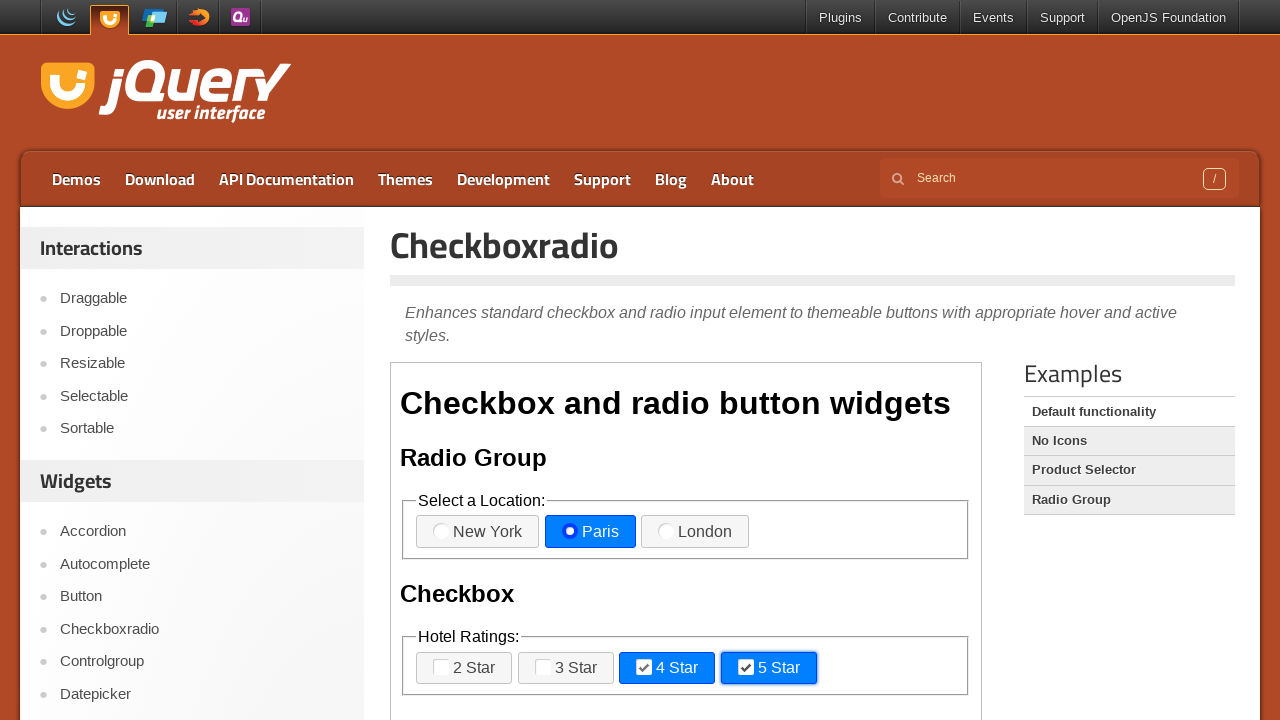

Clicked 2 Double checkbox for room configuration at (476, 361) on .demo-frame >> internal:control=enter-frame >> xpath=//label[contains(text(),'2 
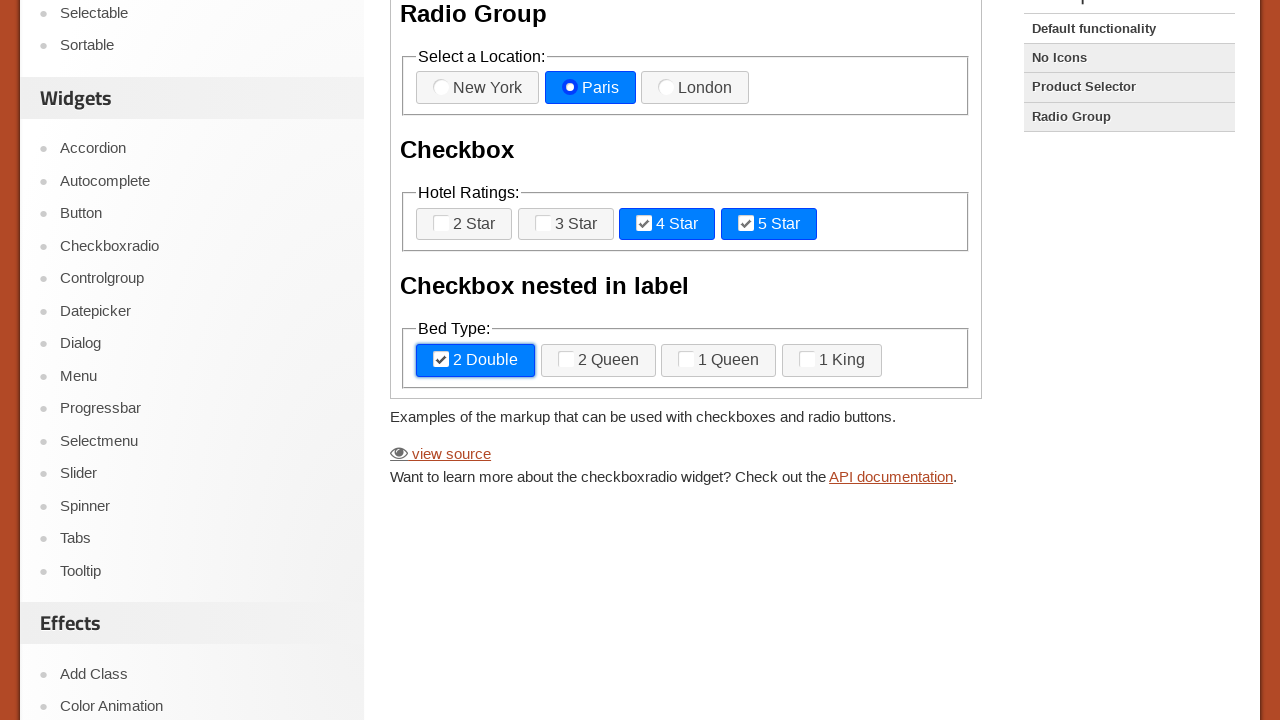

Clicked 2 Queen checkbox for room configuration at (598, 361) on .demo-frame >> internal:control=enter-frame >> xpath=//label[contains(text(),'2 
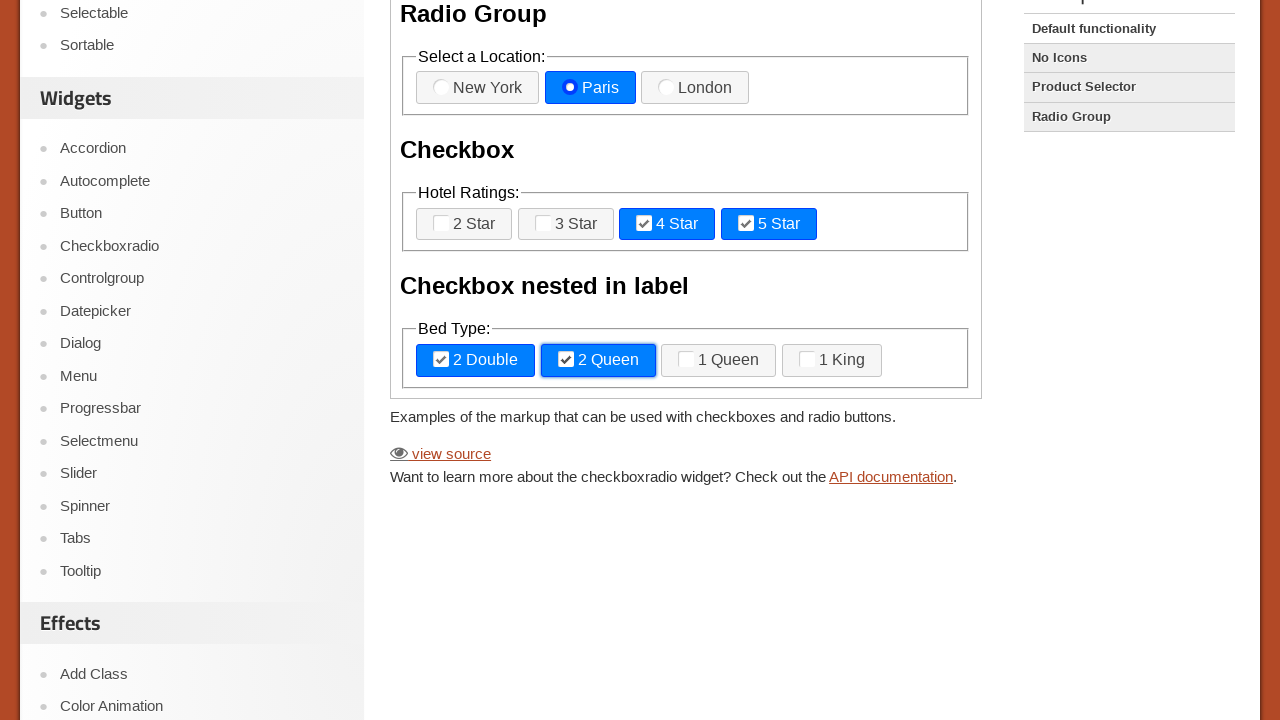

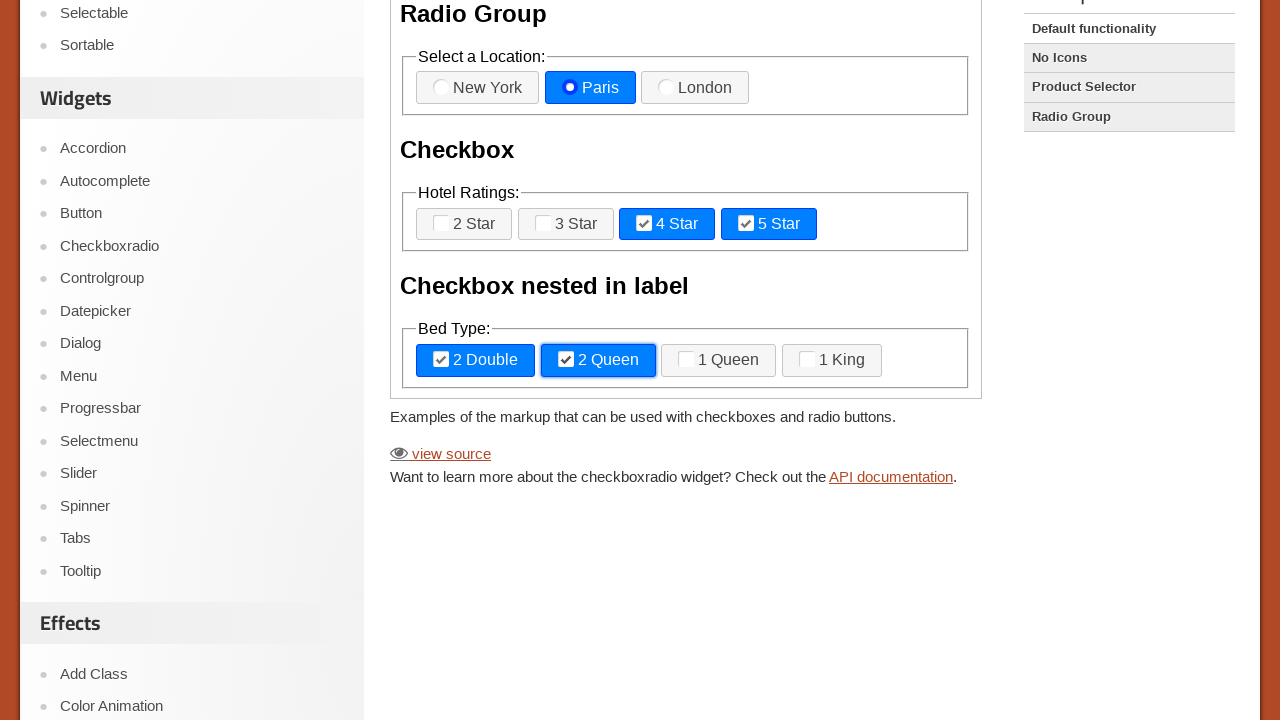